Tests a simple form by navigating to a GitHub Pages site and clicking the submit button

Starting URL: http://suninjuly.github.io/simple_form_find_task.html

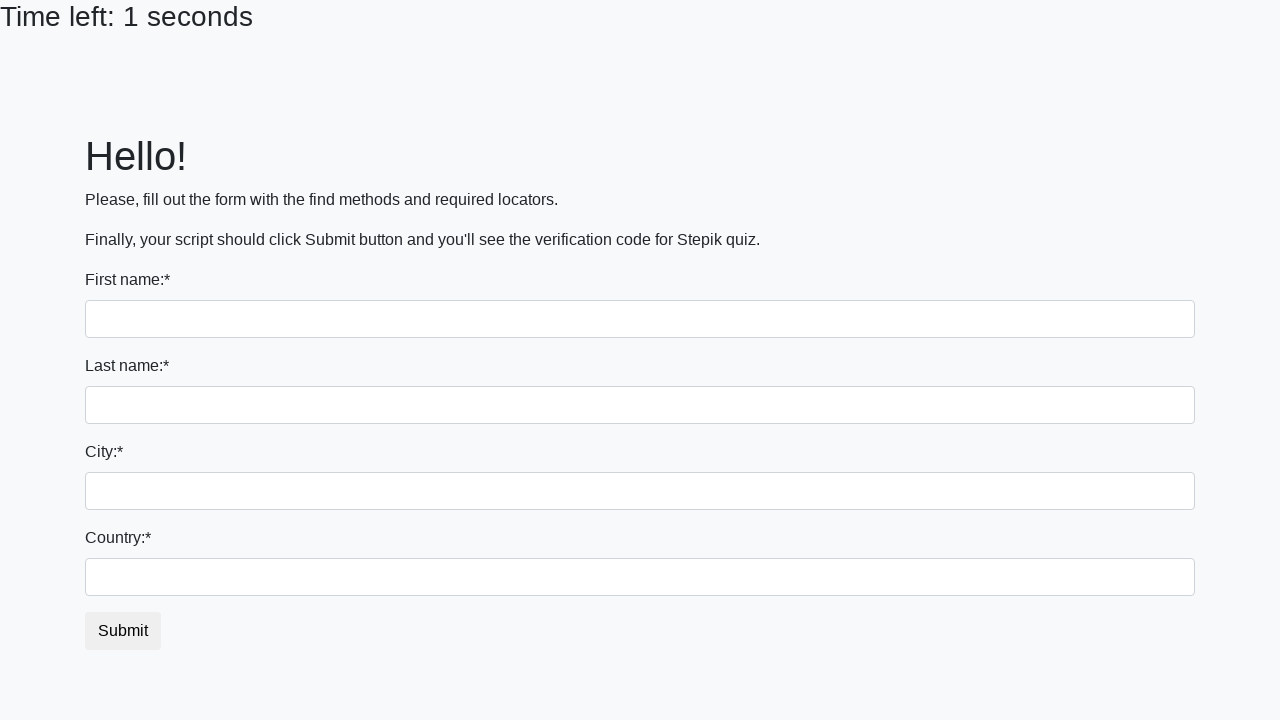

Clicked the submit button on the simple form at (123, 631) on #submit_button
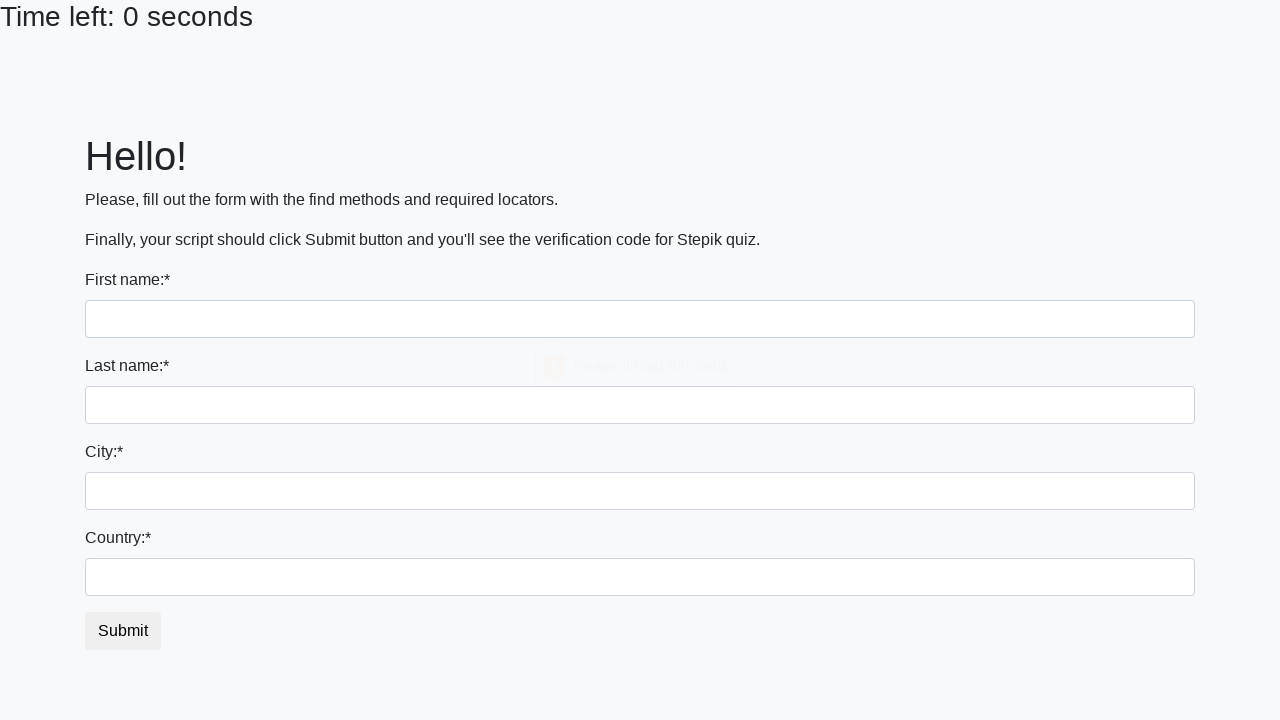

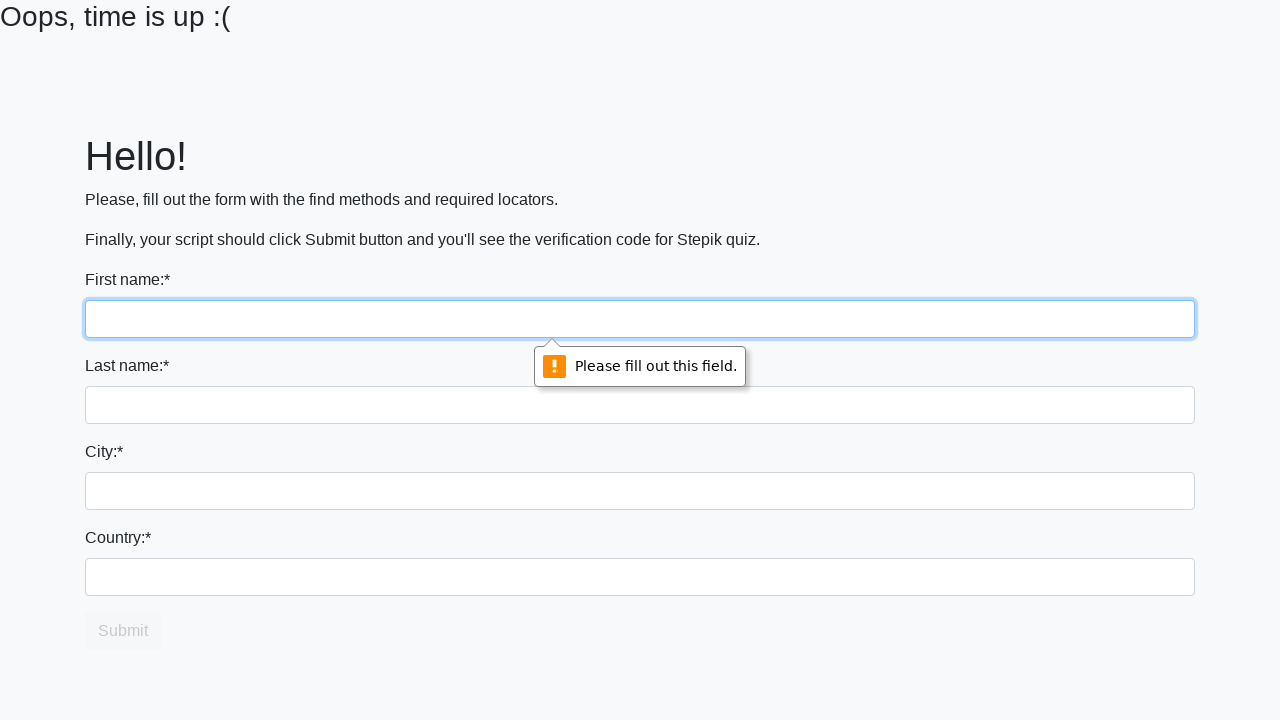